Tests scroll functionality by scrolling to the footer of the webpage

Starting URL: http://omayo.blogspot.com/

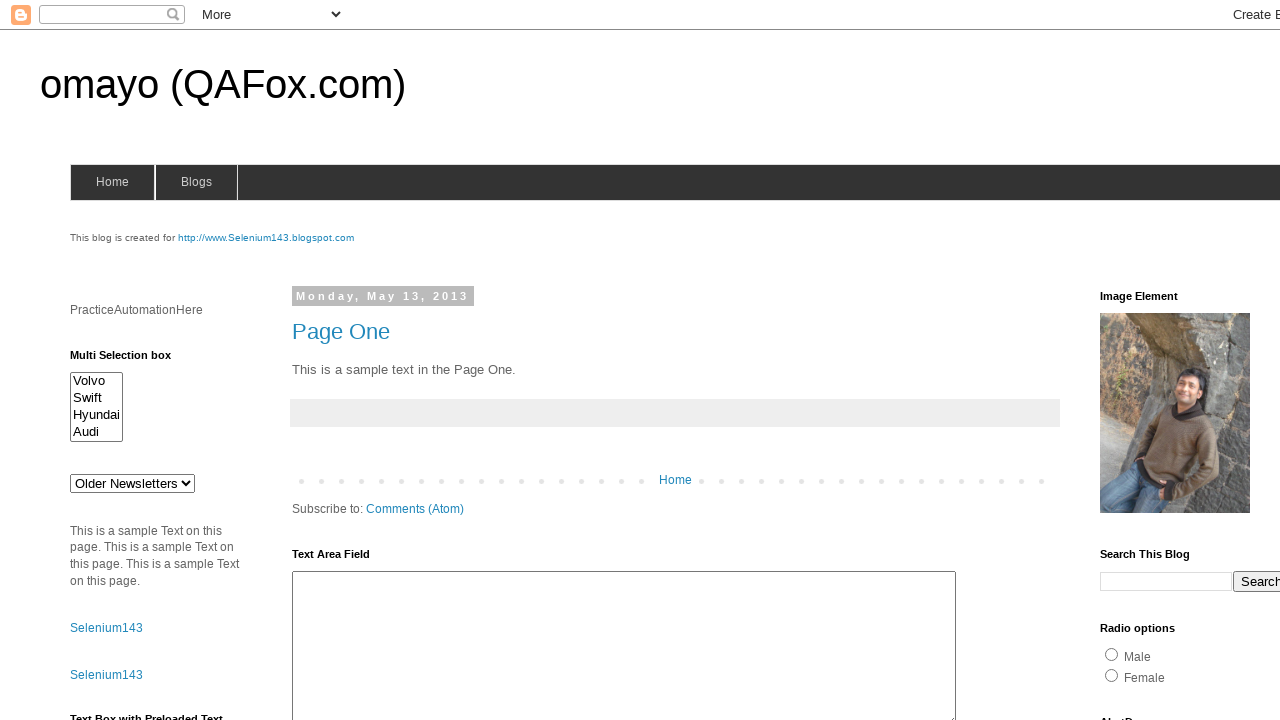

Scrolled to footer element (.footer-cap-top) using scroll_into_view_if_needed()
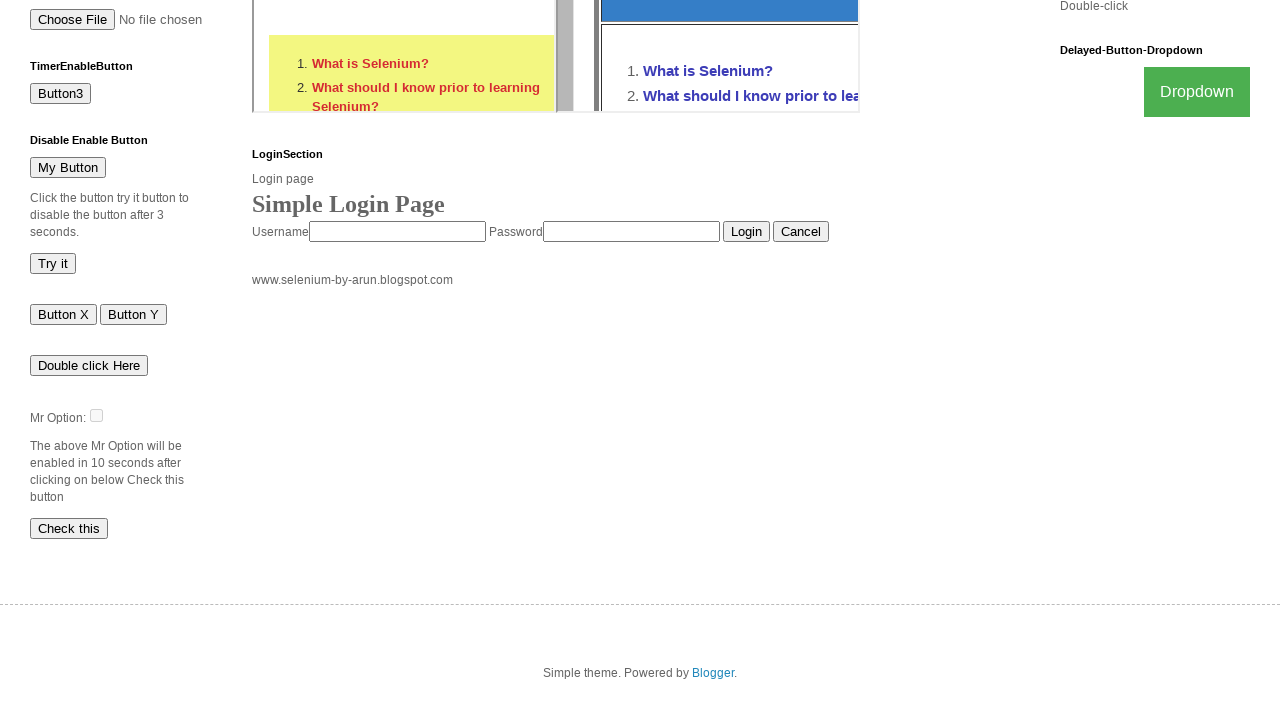

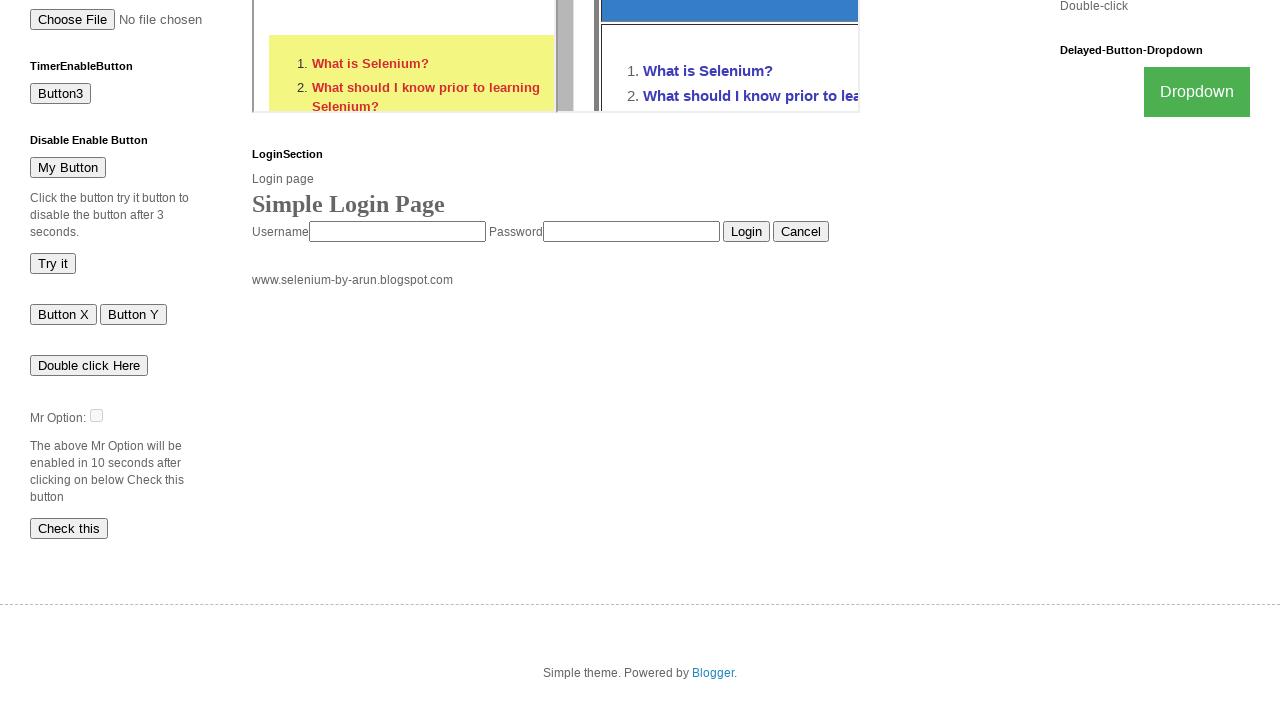